Tests show/hide functionality of a text input field by clicking the hide button and verifying the field's visibility state

Starting URL: https://rahulshettyacademy.com/AutomationPractice/

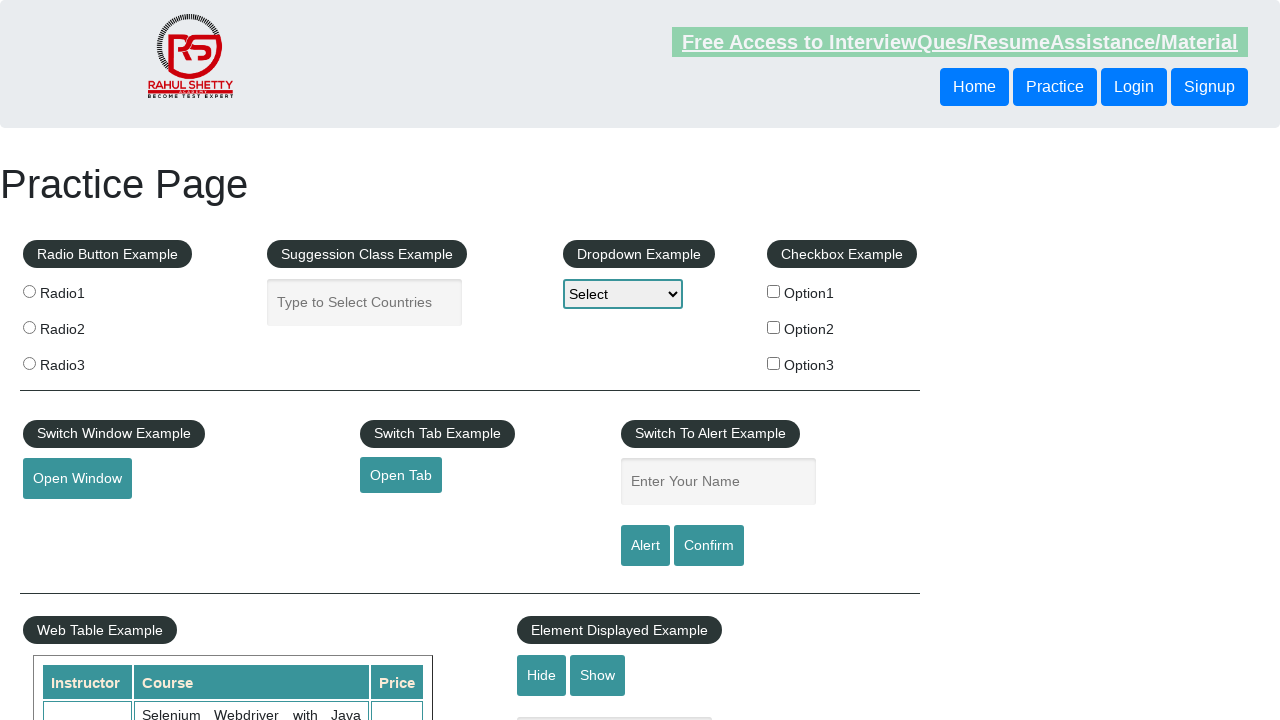

Navigated to AutomationPractice page
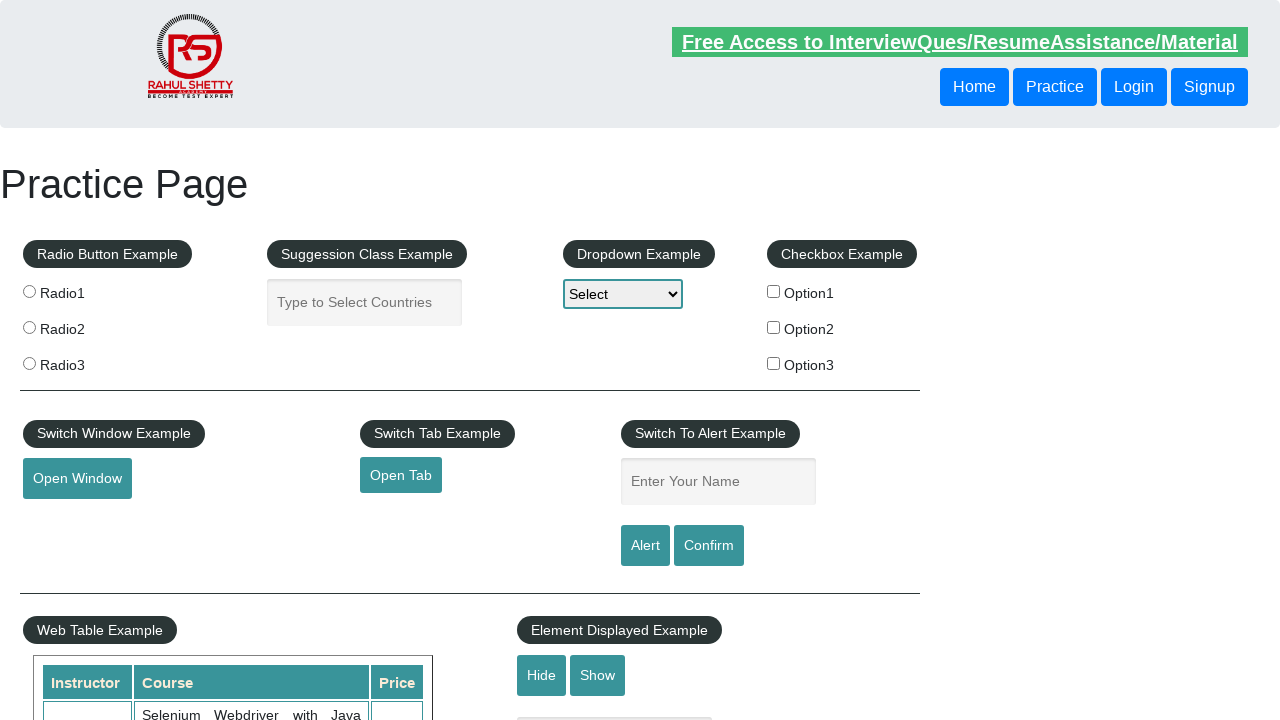

Verified text input field is initially visible
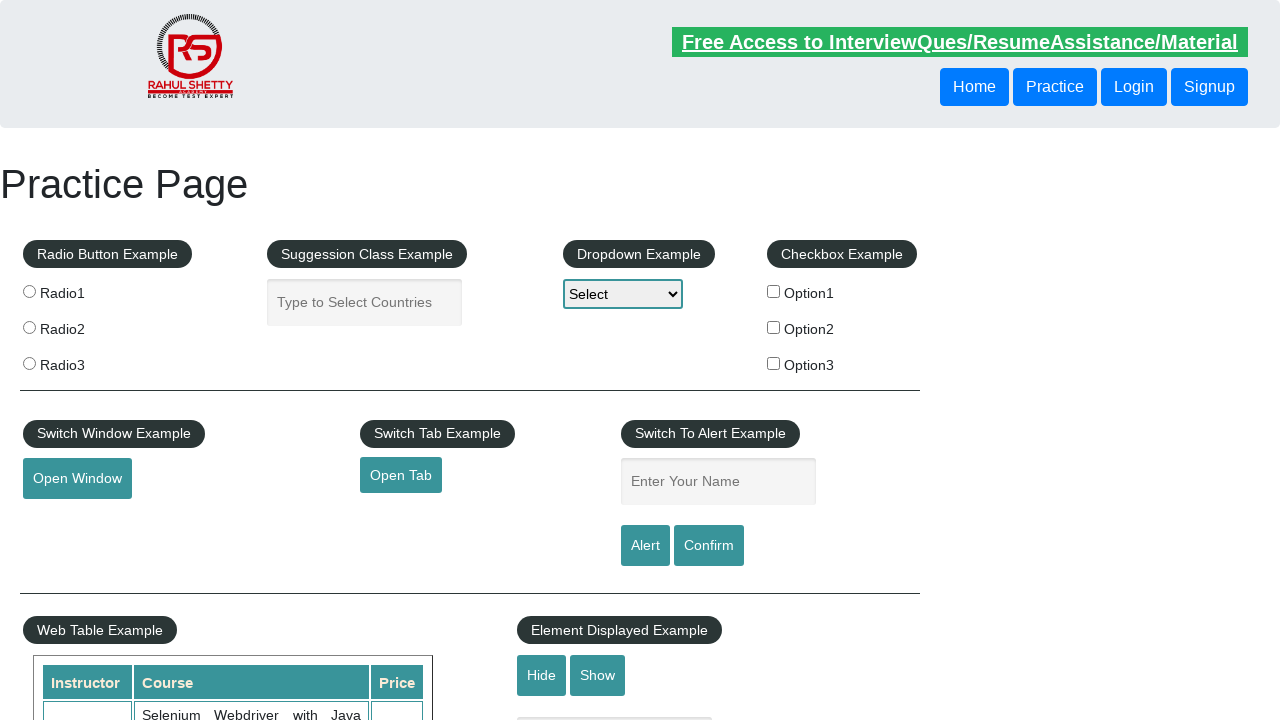

Clicked hide button to hide the text input field at (542, 675) on #hide-textbox
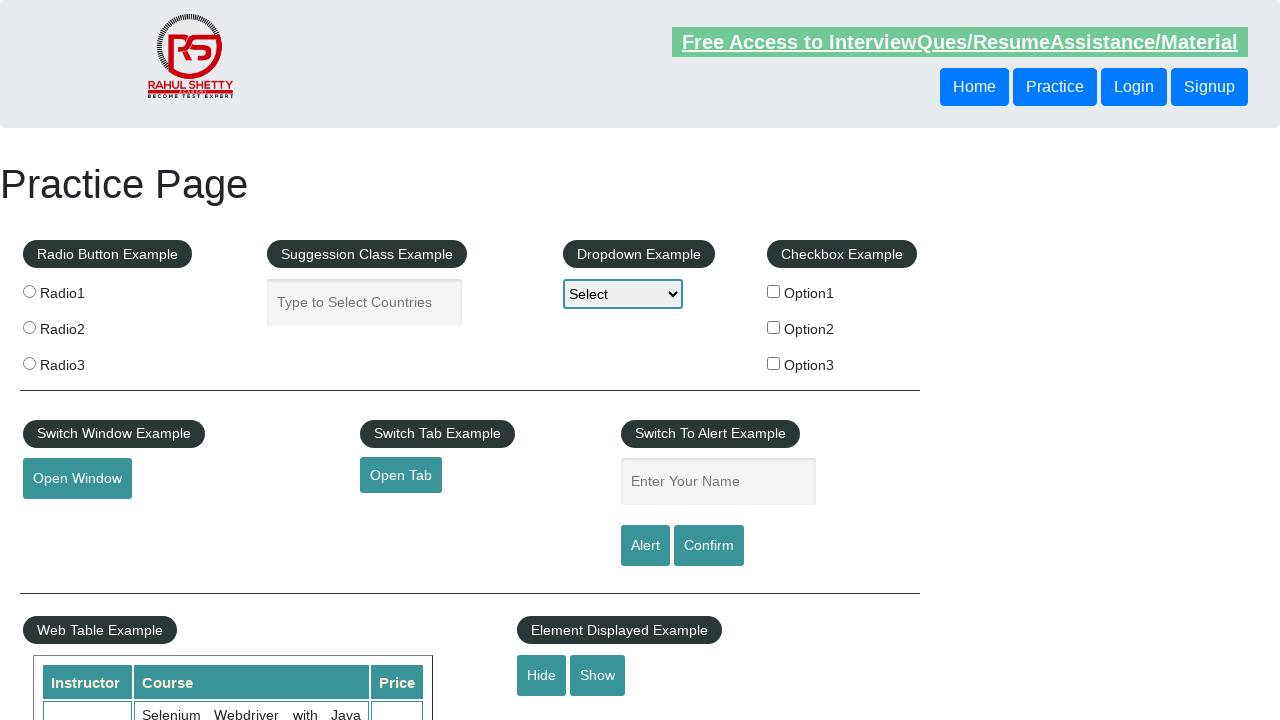

Verified text input field is now hidden
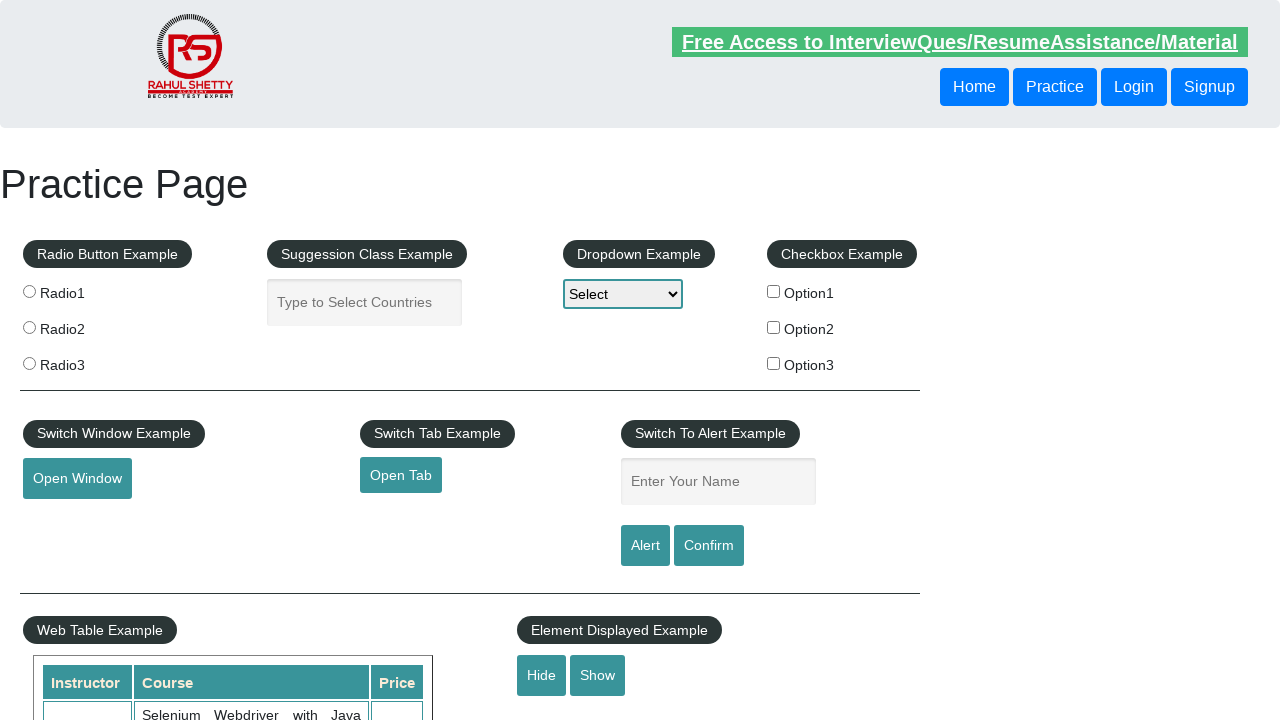

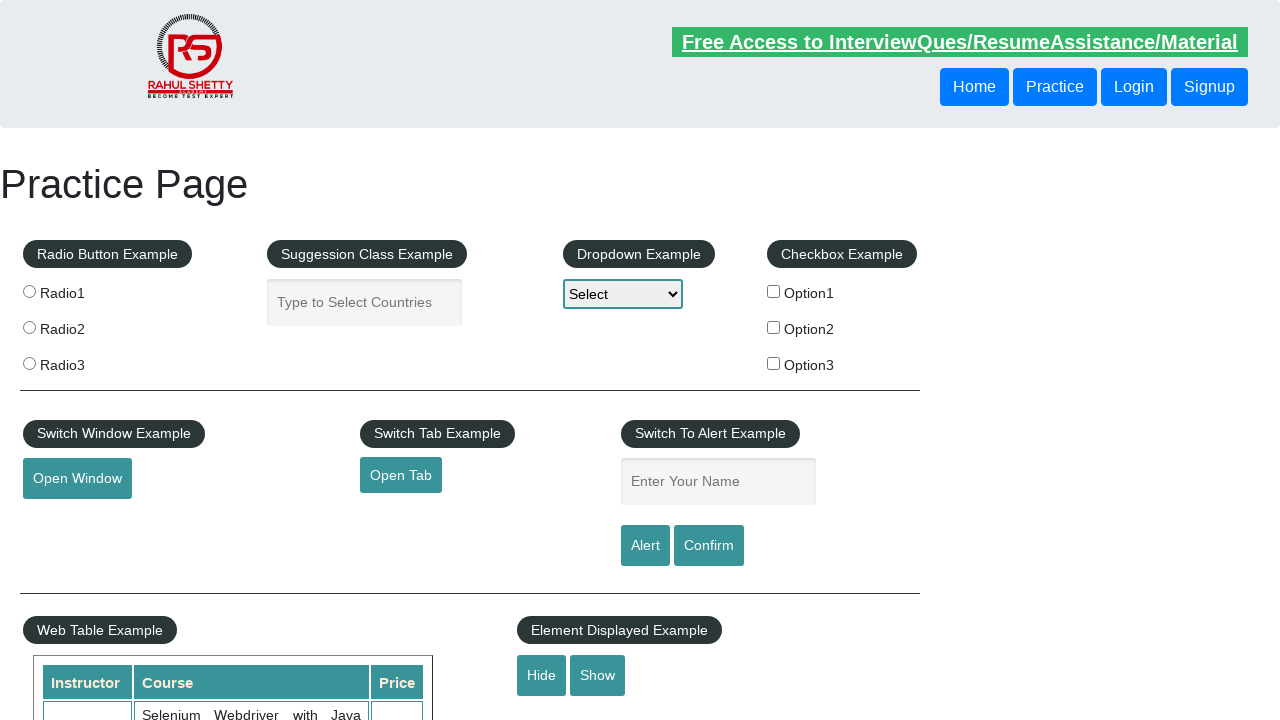